Tests horizontal slider drag and drop functionality by dragging the slider to change its value

Starting URL: http://the-internet.herokuapp.com/horizontal_slider

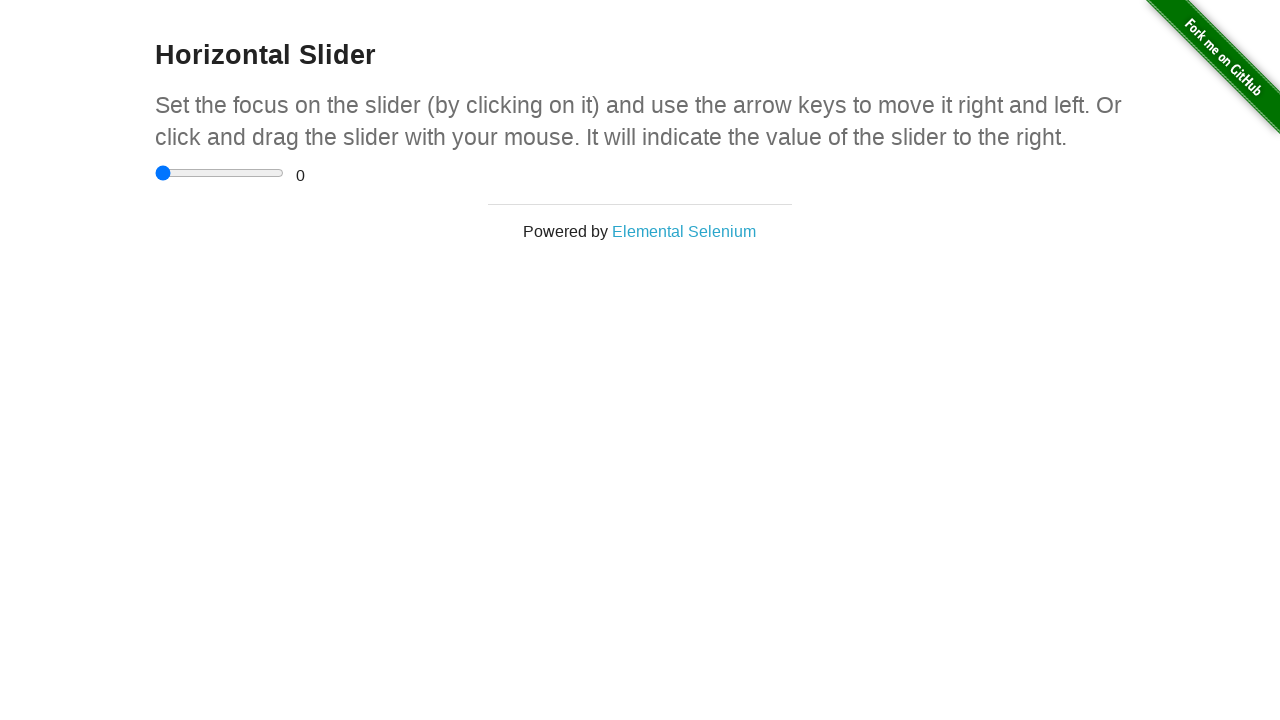

Located horizontal slider element
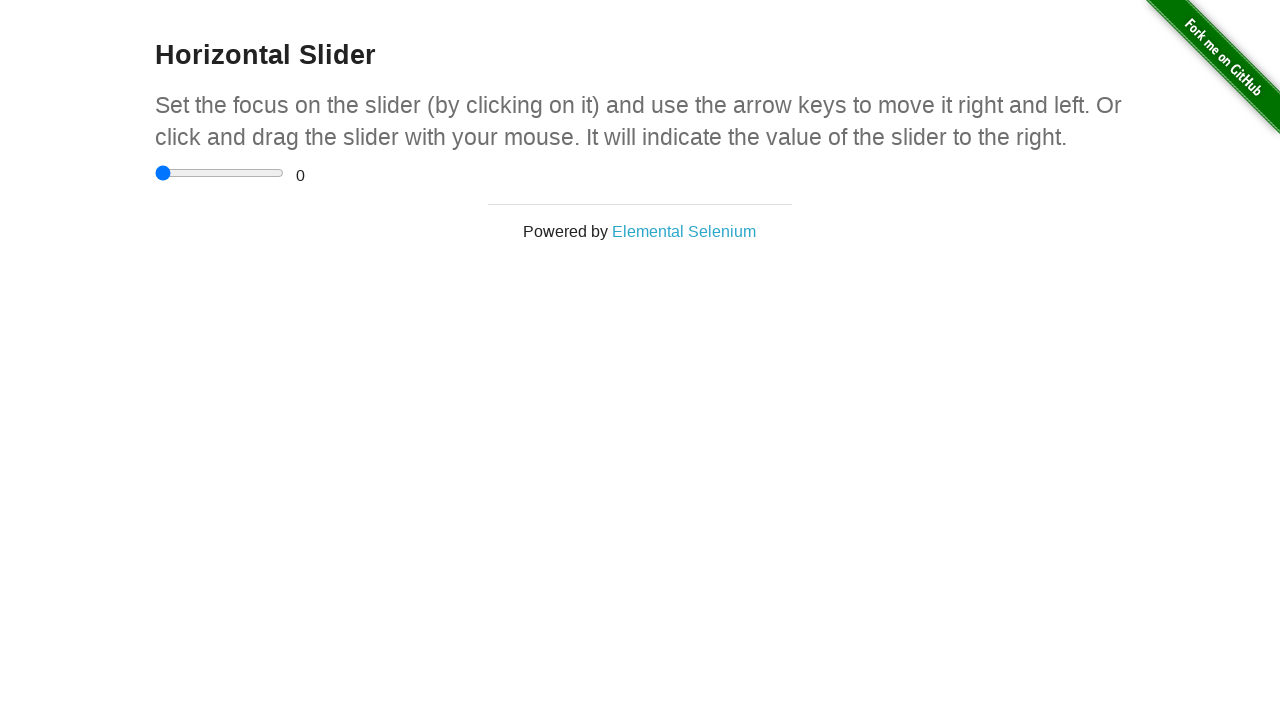

Retrieved slider bounding box for drag operation
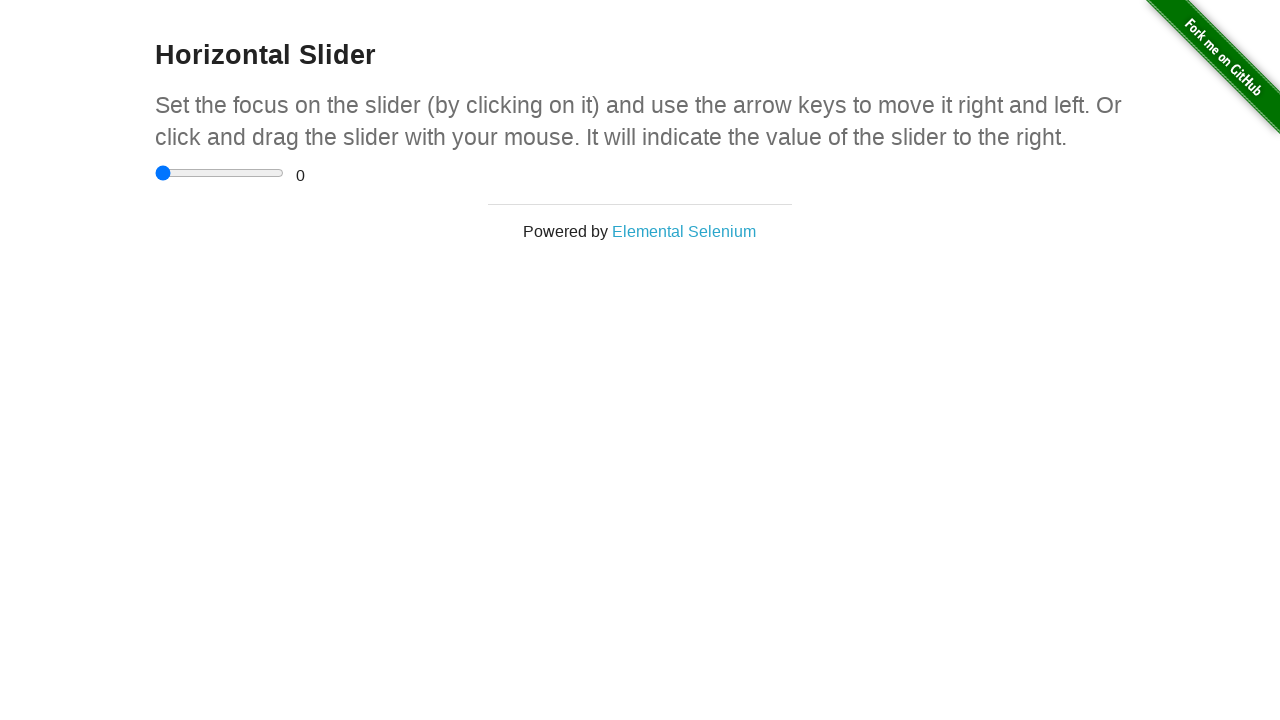

Moved mouse to center of slider at (220, 173)
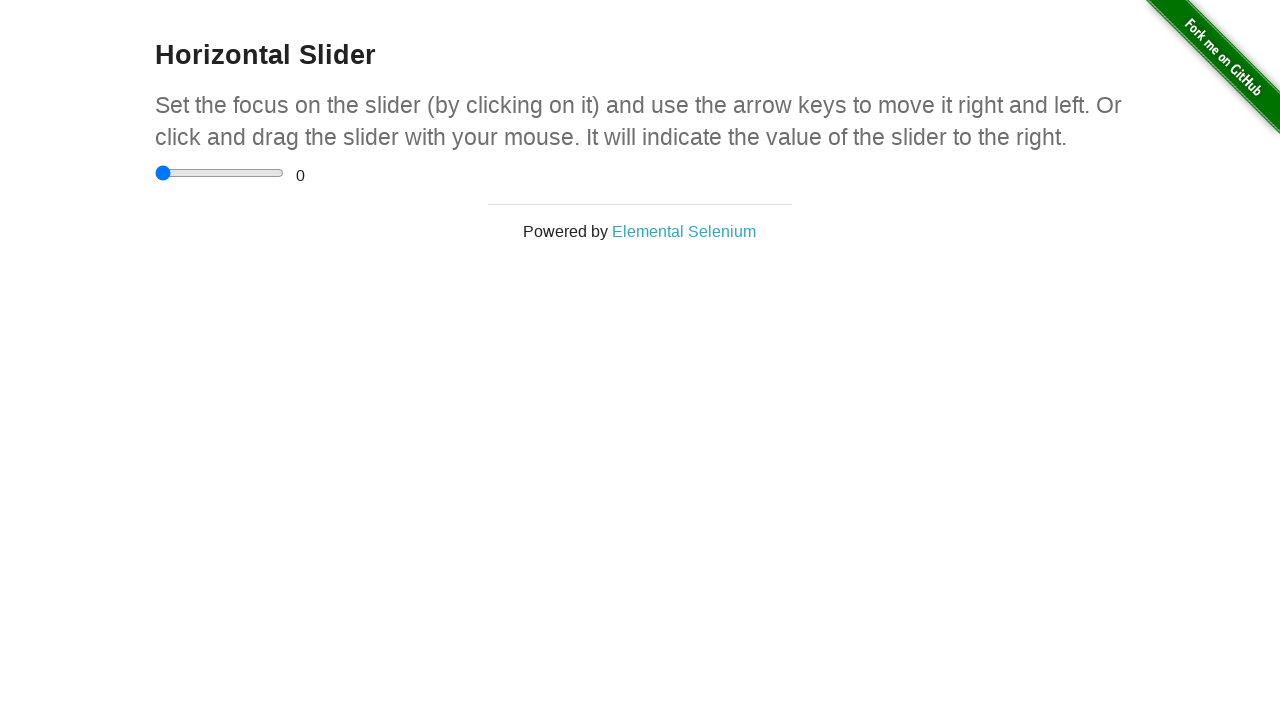

Pressed down mouse button on slider at (220, 173)
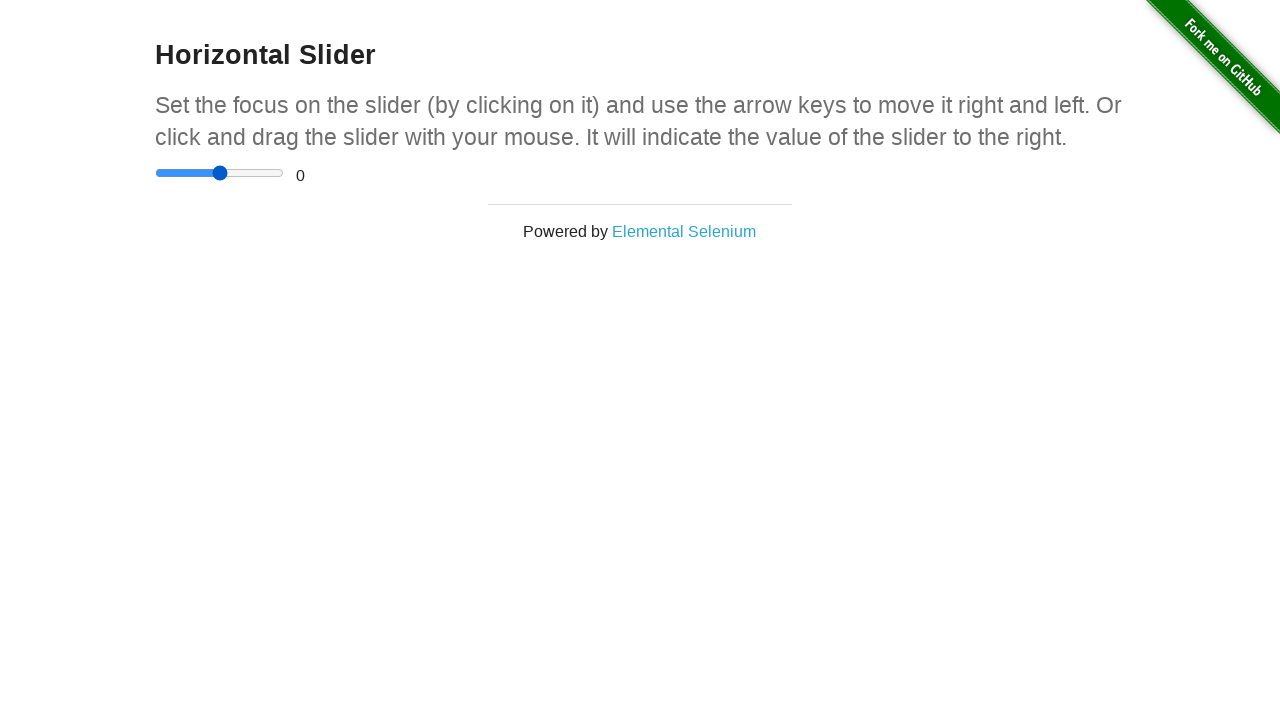

Dragged slider to 30% position (left) at (194, 173)
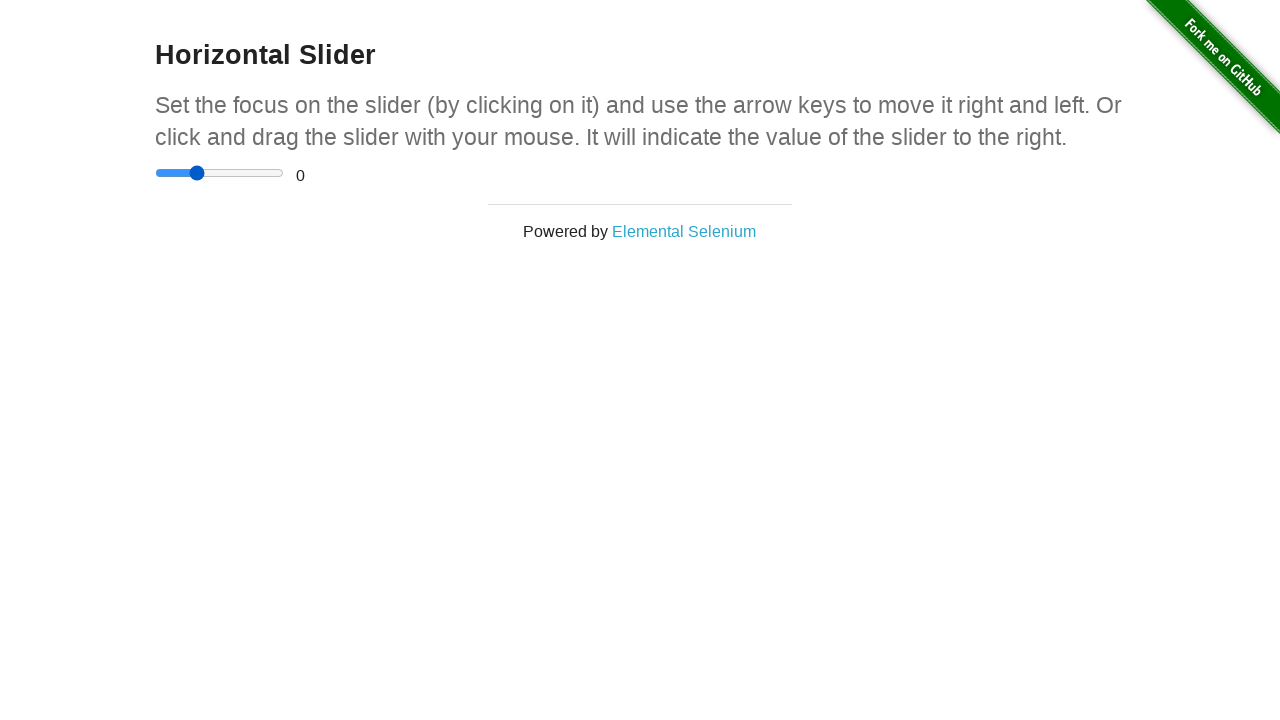

Released mouse button after dragging slider at (194, 173)
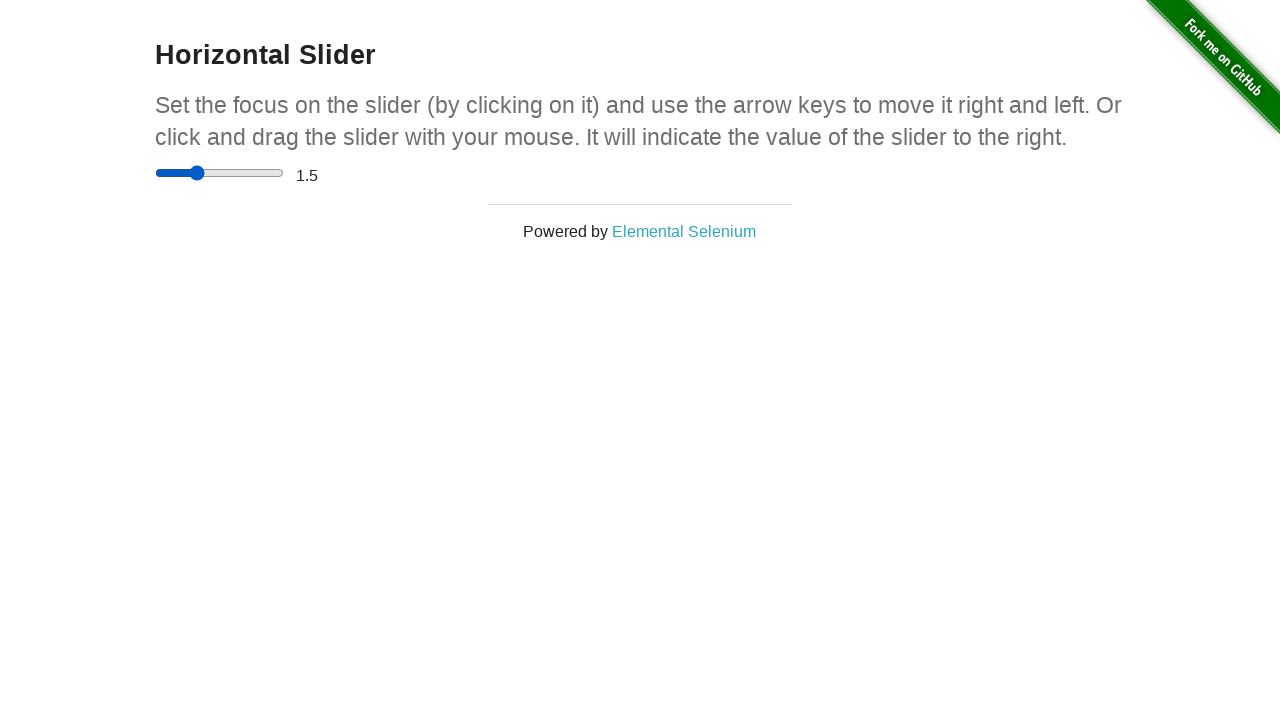

Verified range value display element is present
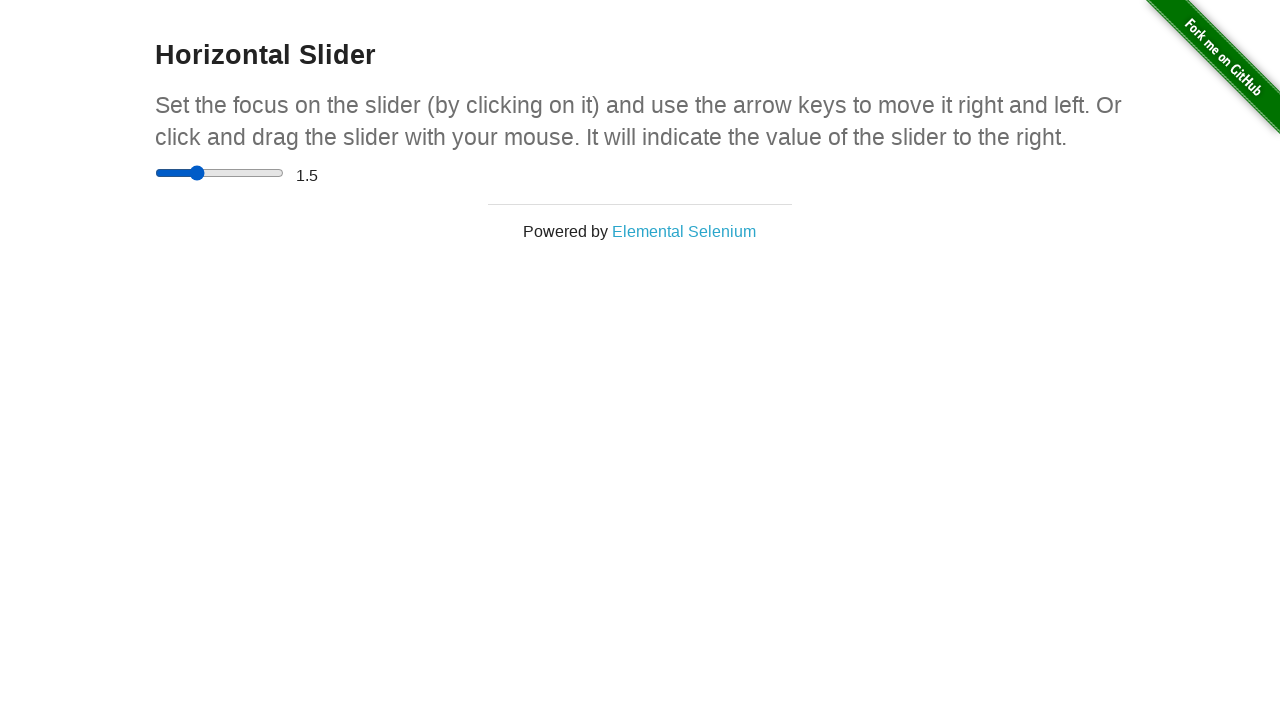

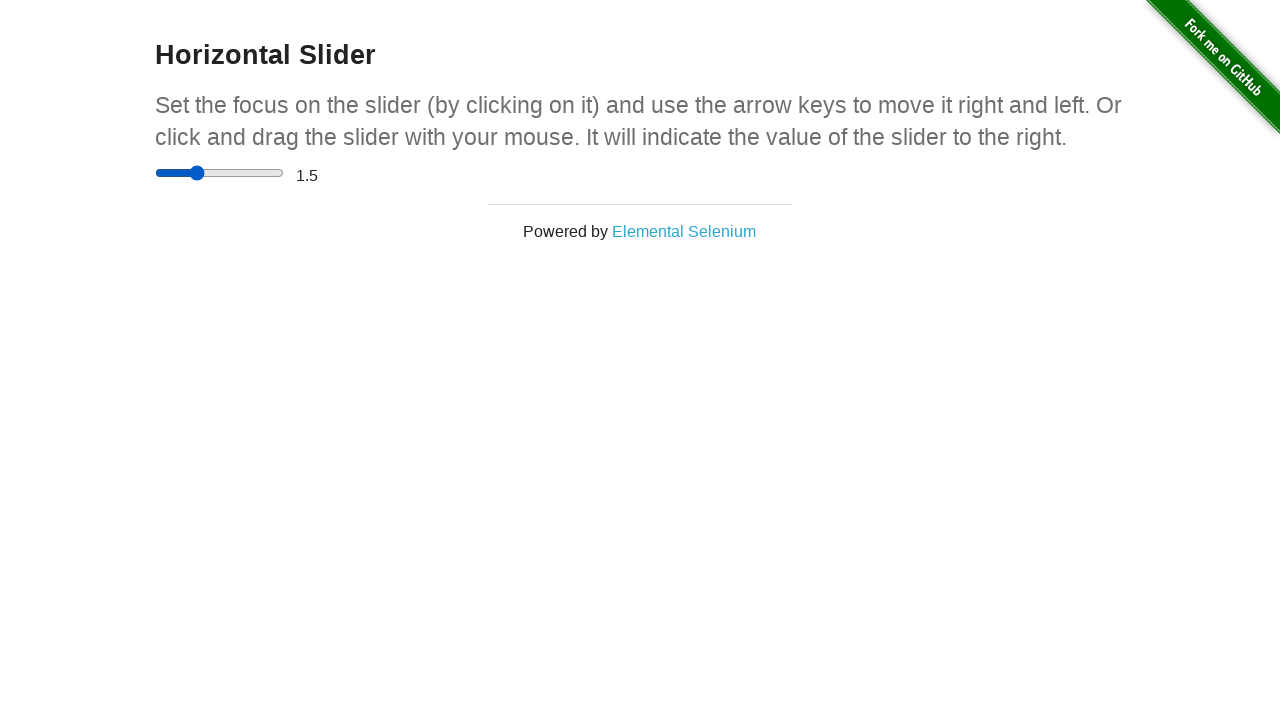